Tests registration form validation with invalid email format

Starting URL: https://alada.vn/tai-khoan/dang-ky.html

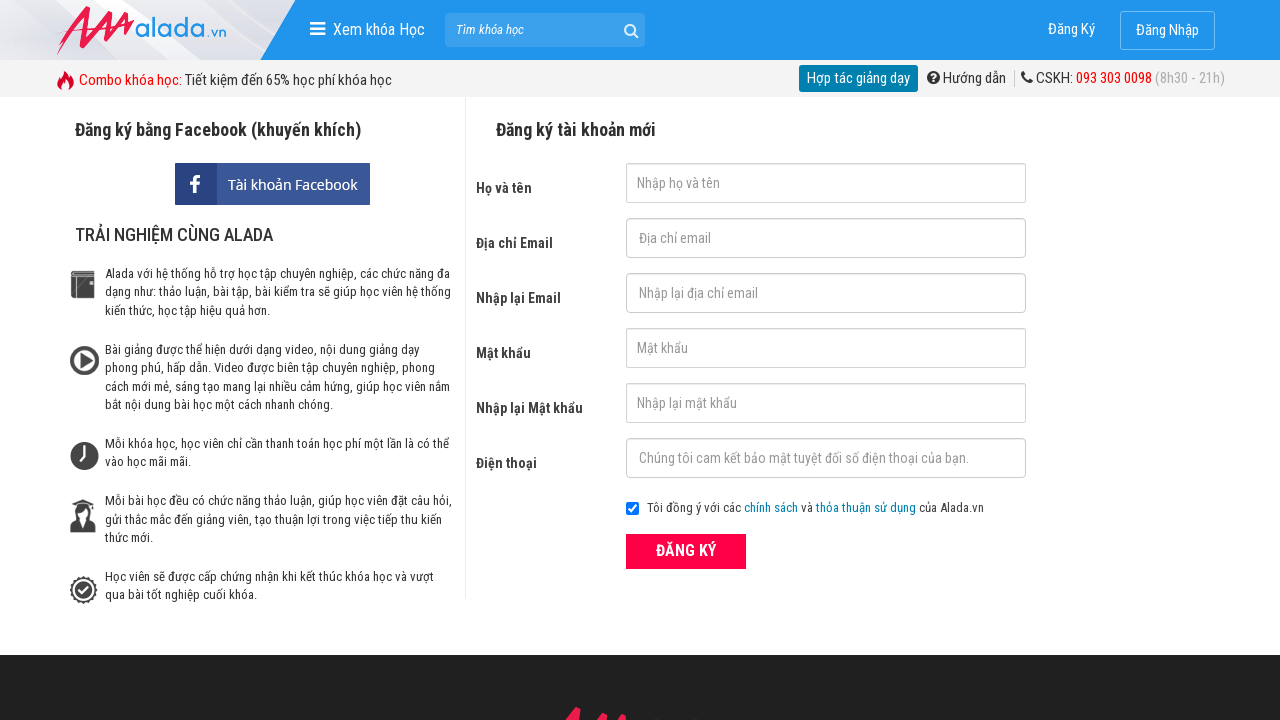

Filled first name field with 'Phong Nguyen' on #txtFirstname
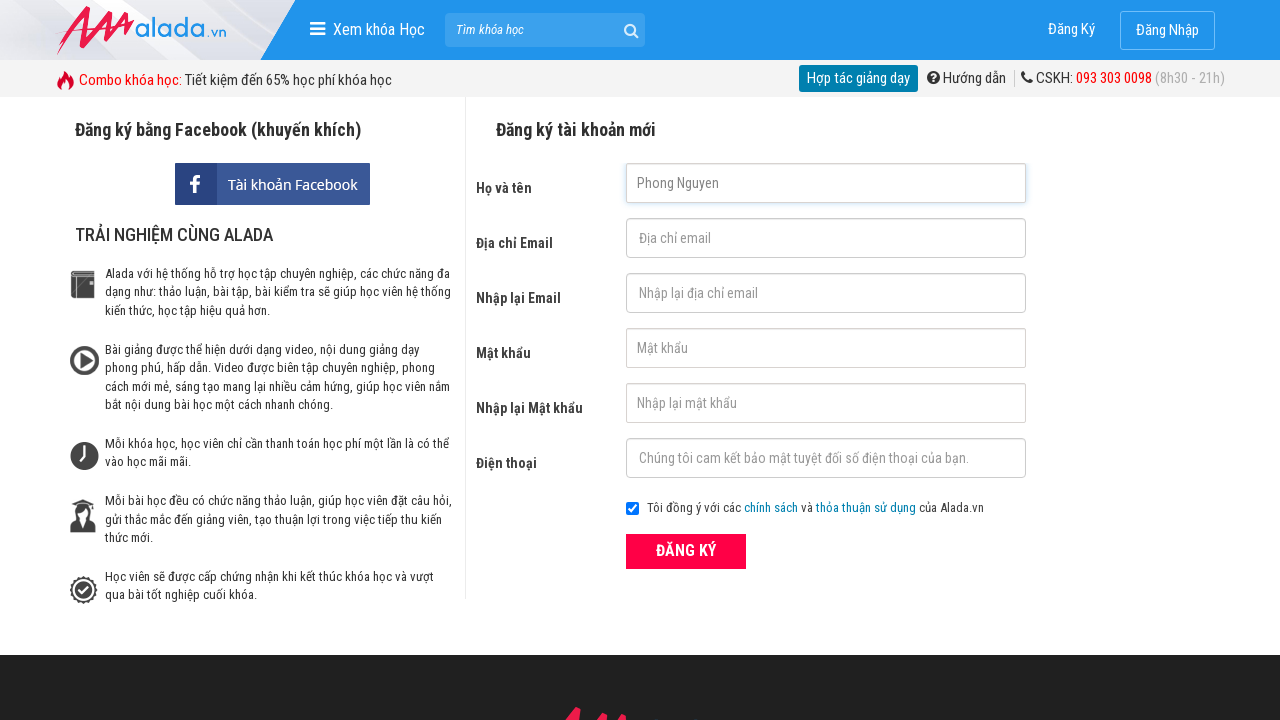

Filled email field with invalid format '123@123.234@' on #txtEmail
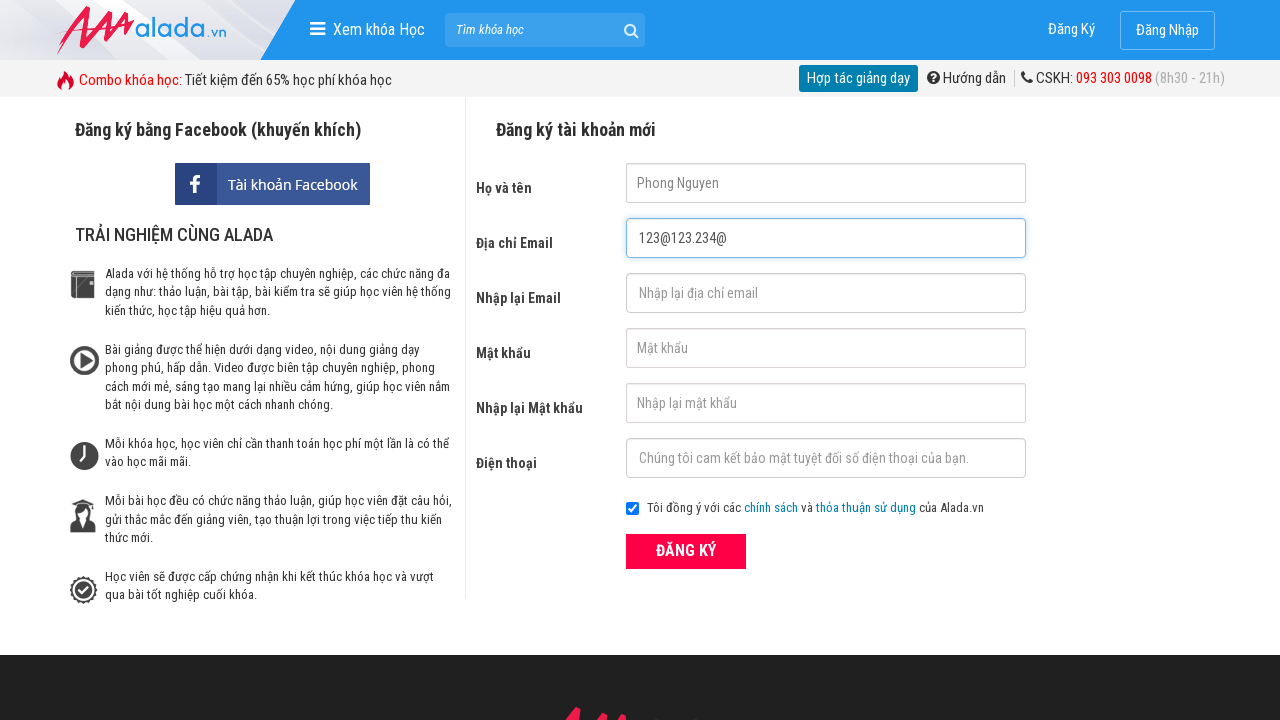

Filled confirm email field with invalid format '123@123.234@' on #txtCEmail
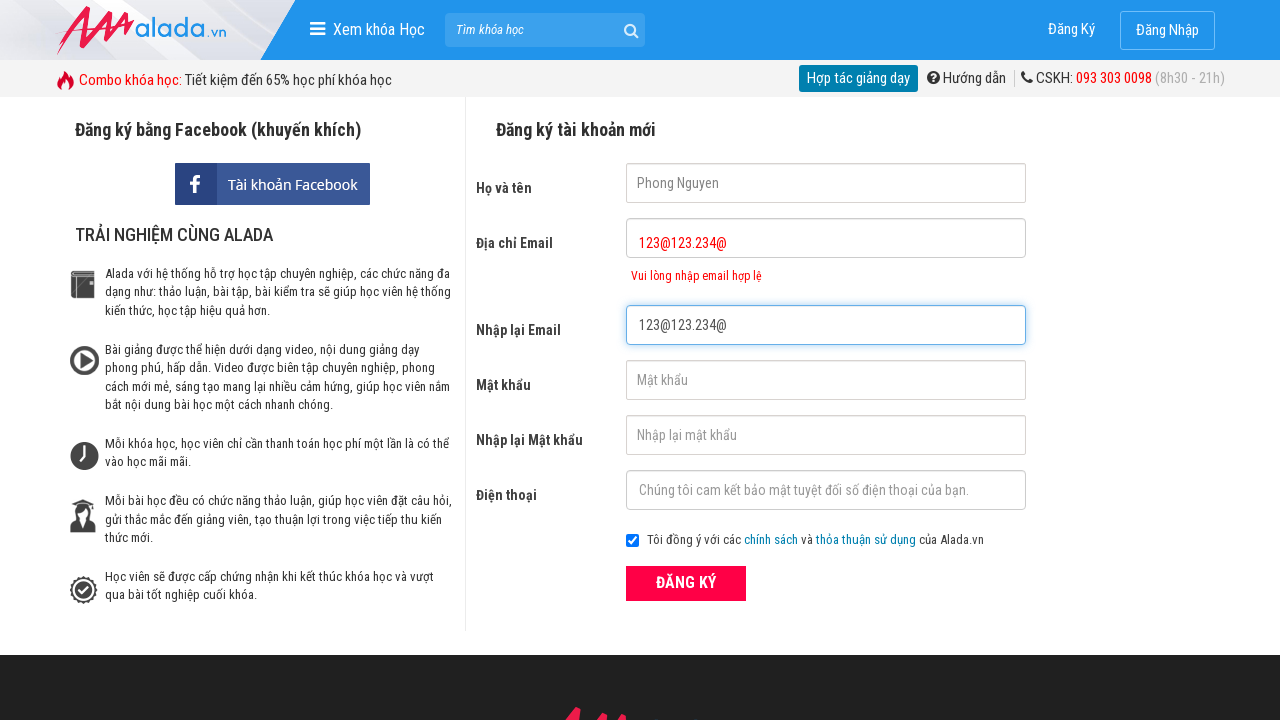

Filled password field with '123456' on #txtPassword
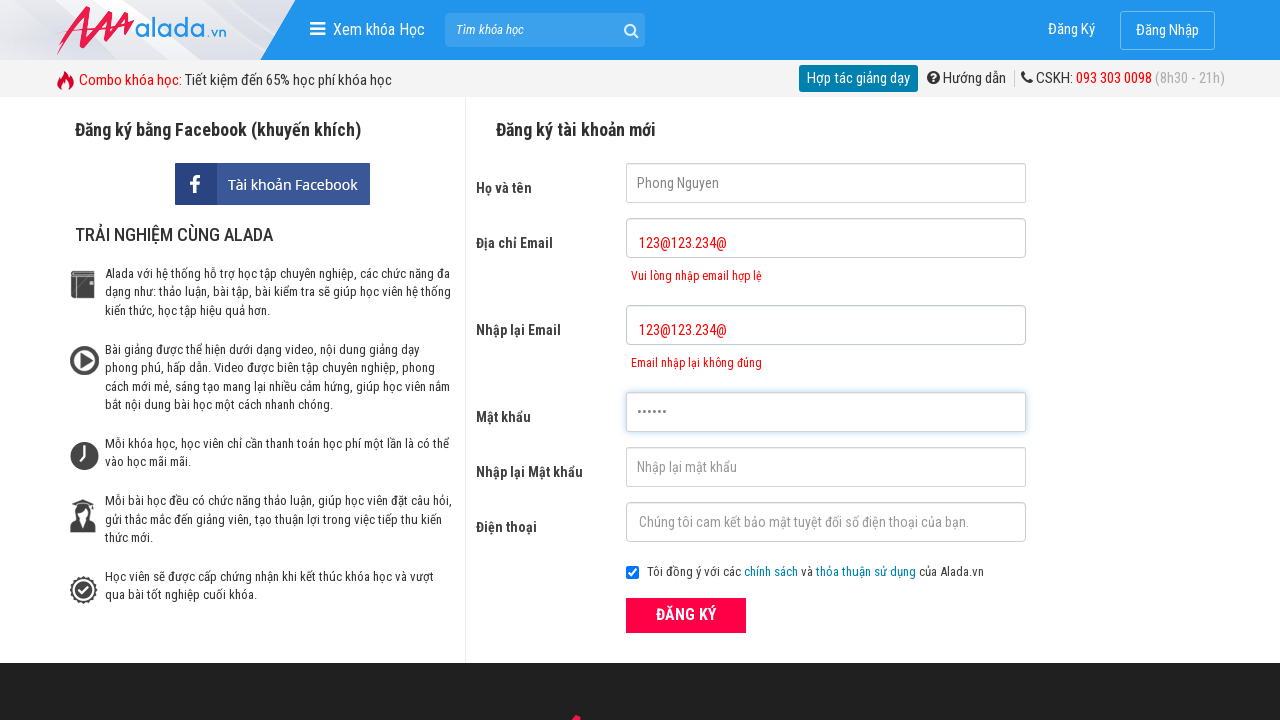

Filled confirm password field with '123456' on #txtCPassword
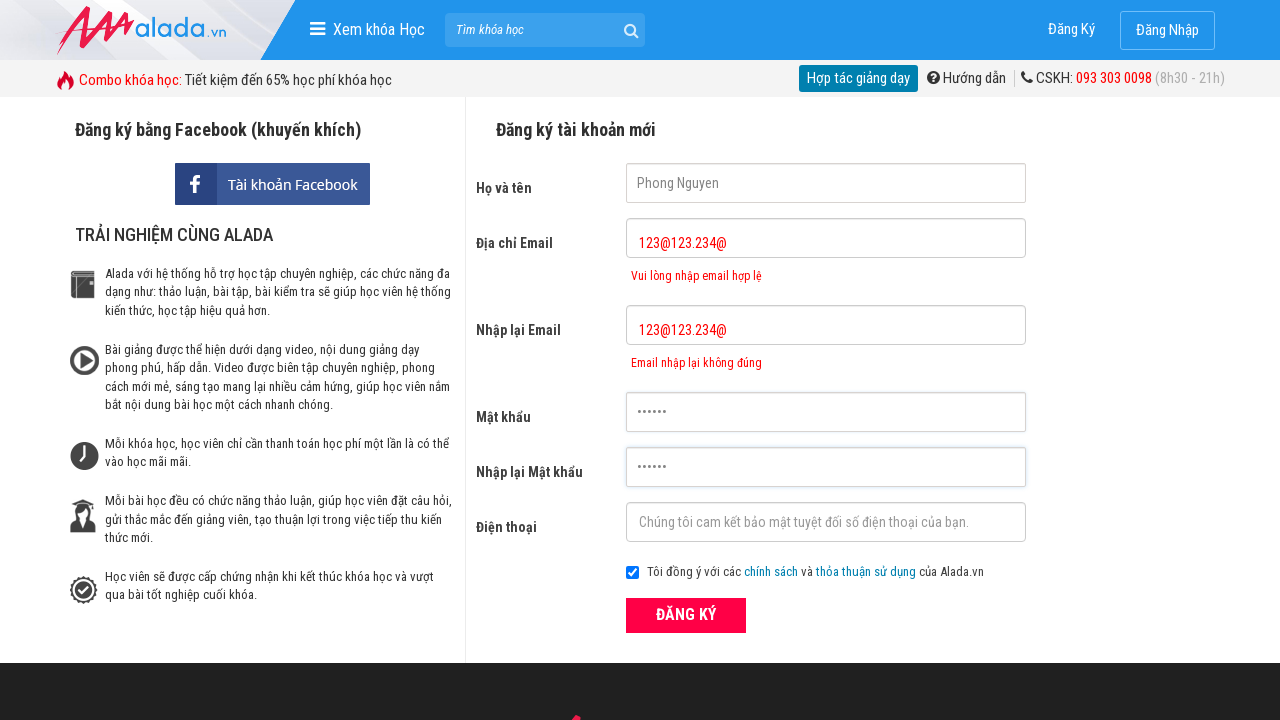

Filled phone field with '0869009691' on #txtPhone
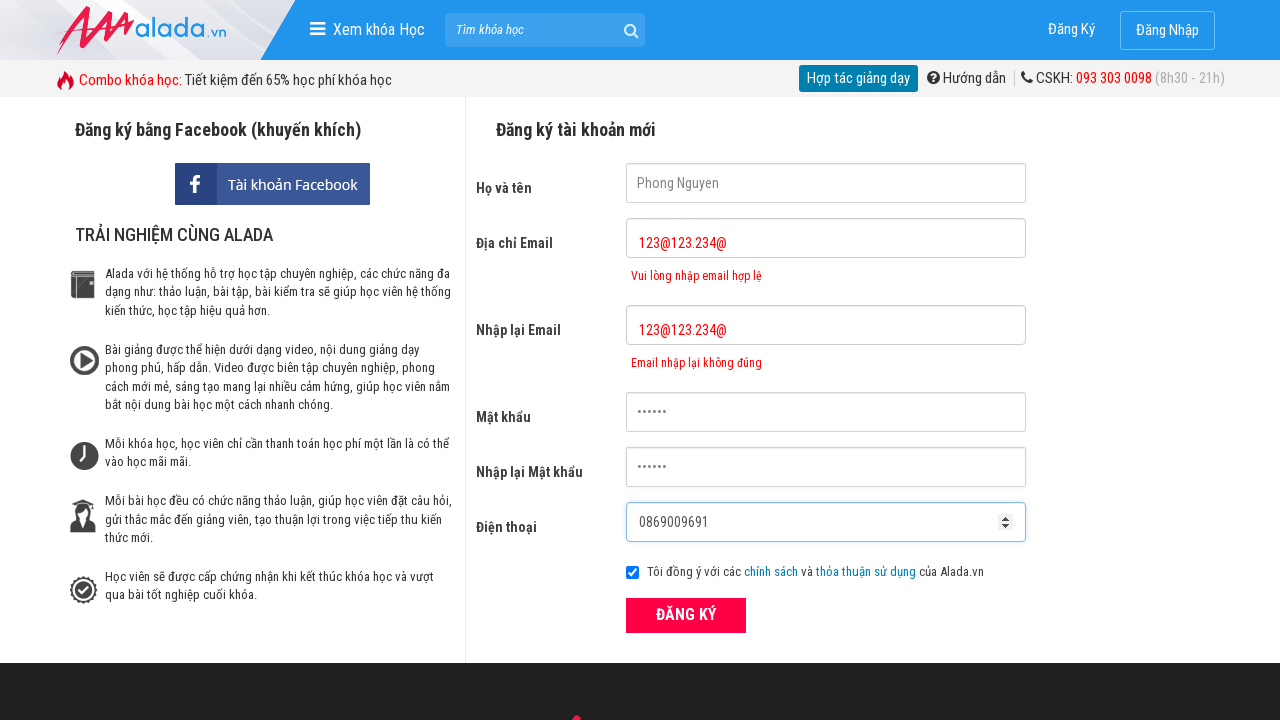

Clicked register button to submit form with invalid email at (686, 615) on xpath=//form[@id='frmLogin']//button
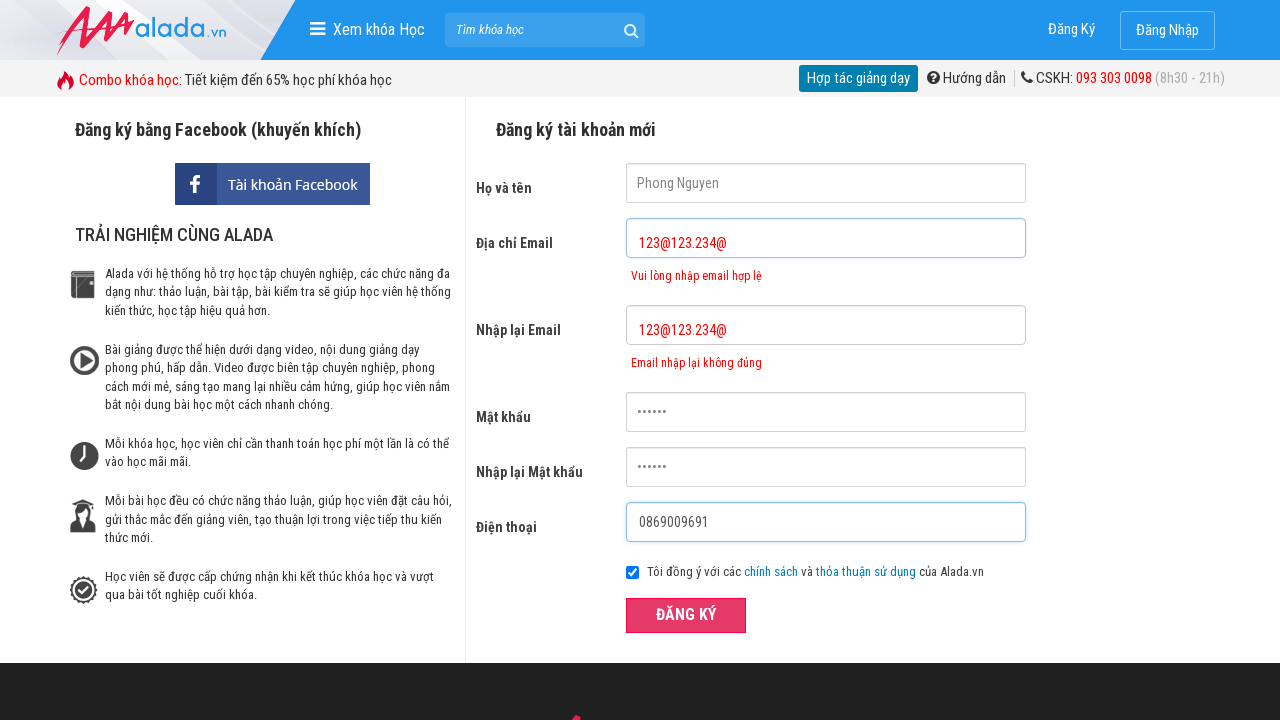

Email error message appeared
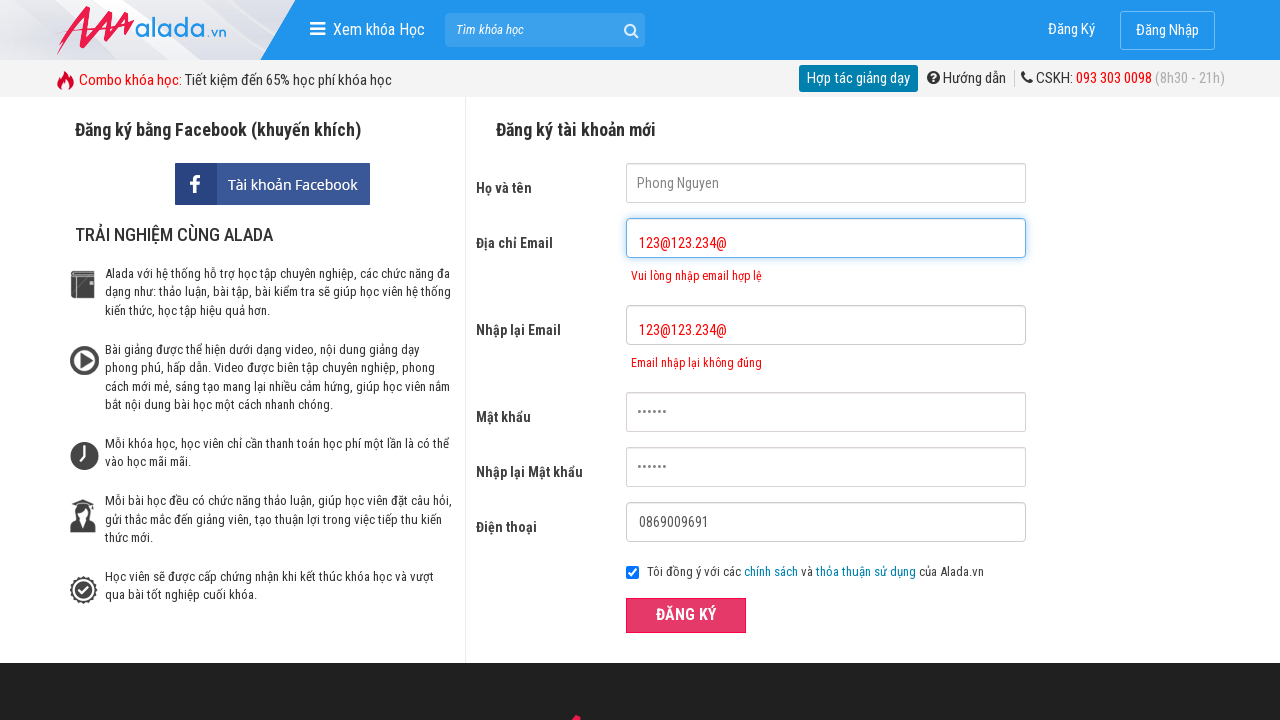

Verified email error message: 'Vui lòng nhập email hợp lệ'
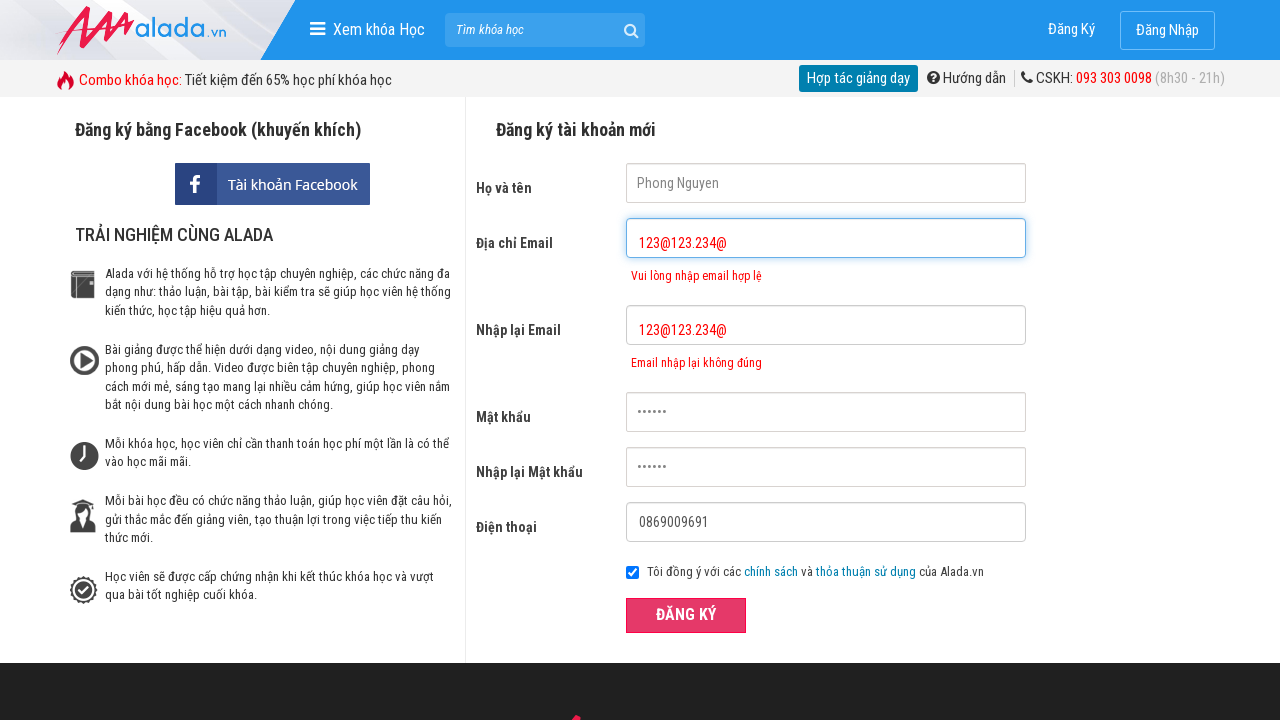

Verified confirm email error message: 'Email nhập lại không đúng'
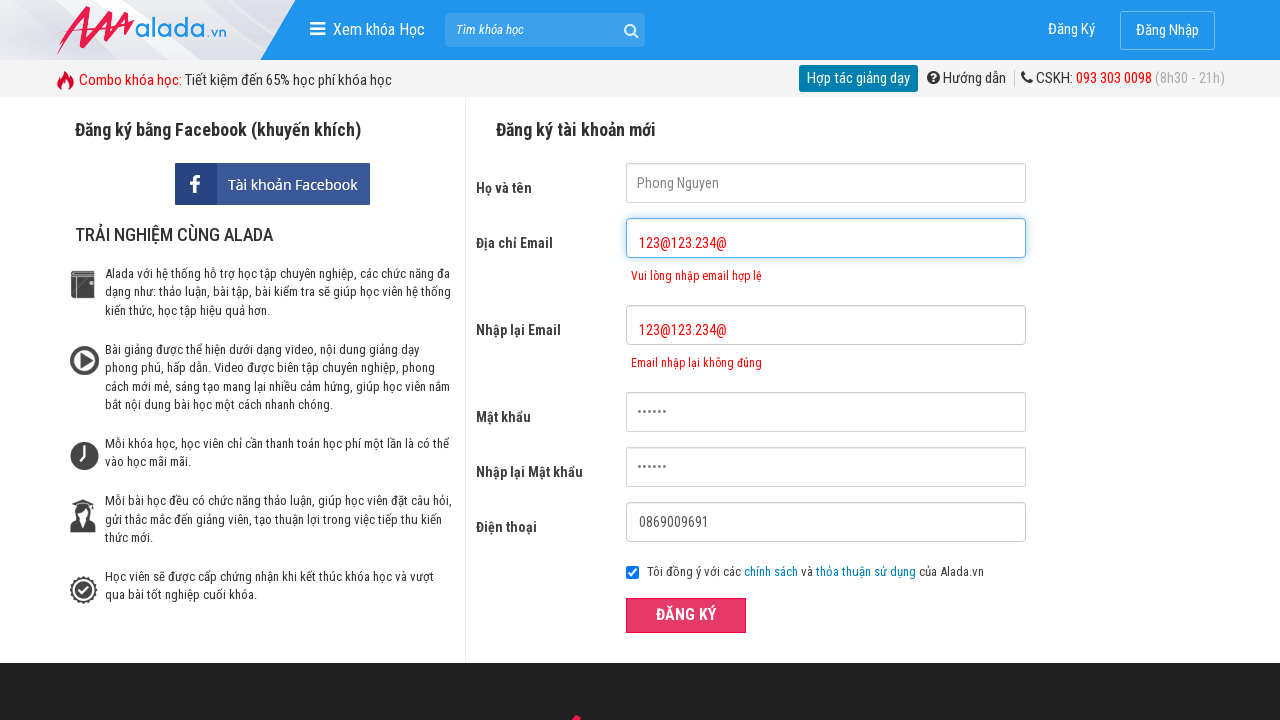

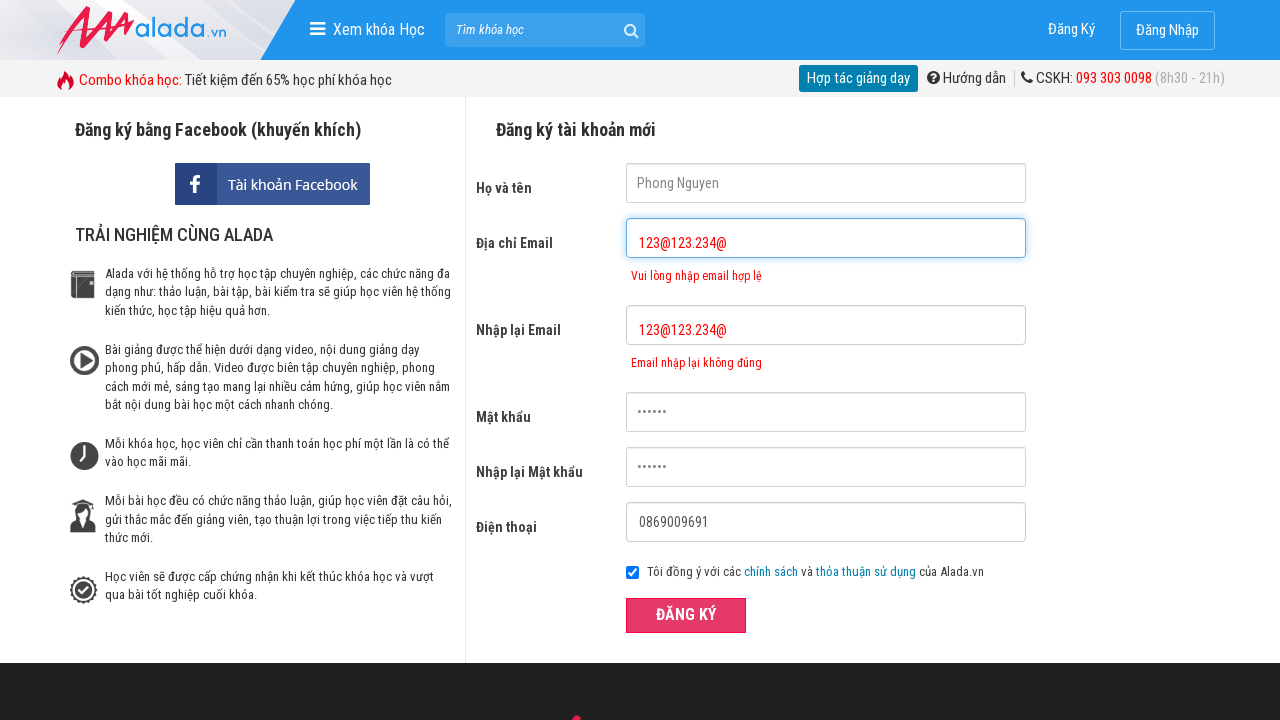